Tests dynamic loading where element is rendered after the fact by clicking Start and waiting for "Hello World!" to appear.

Starting URL: http://the-internet.herokuapp.com/dynamic_loading/2

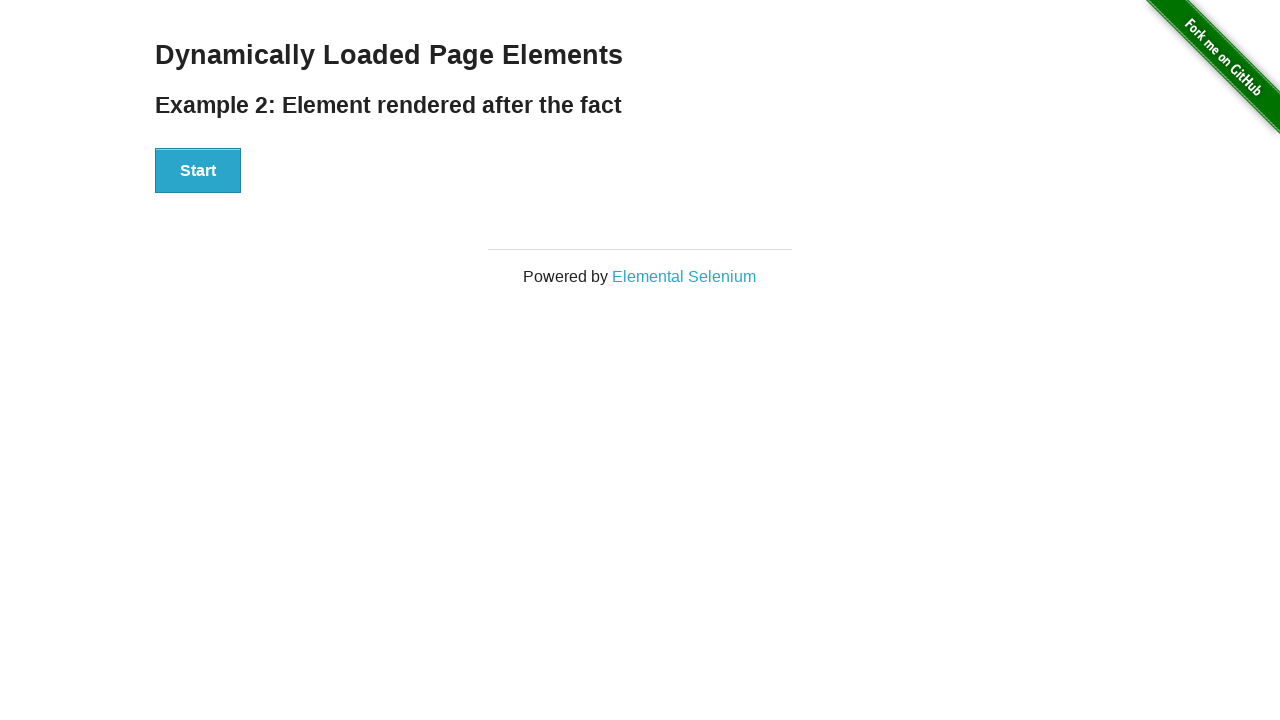

Clicked the Start button to trigger dynamic loading at (198, 171) on button
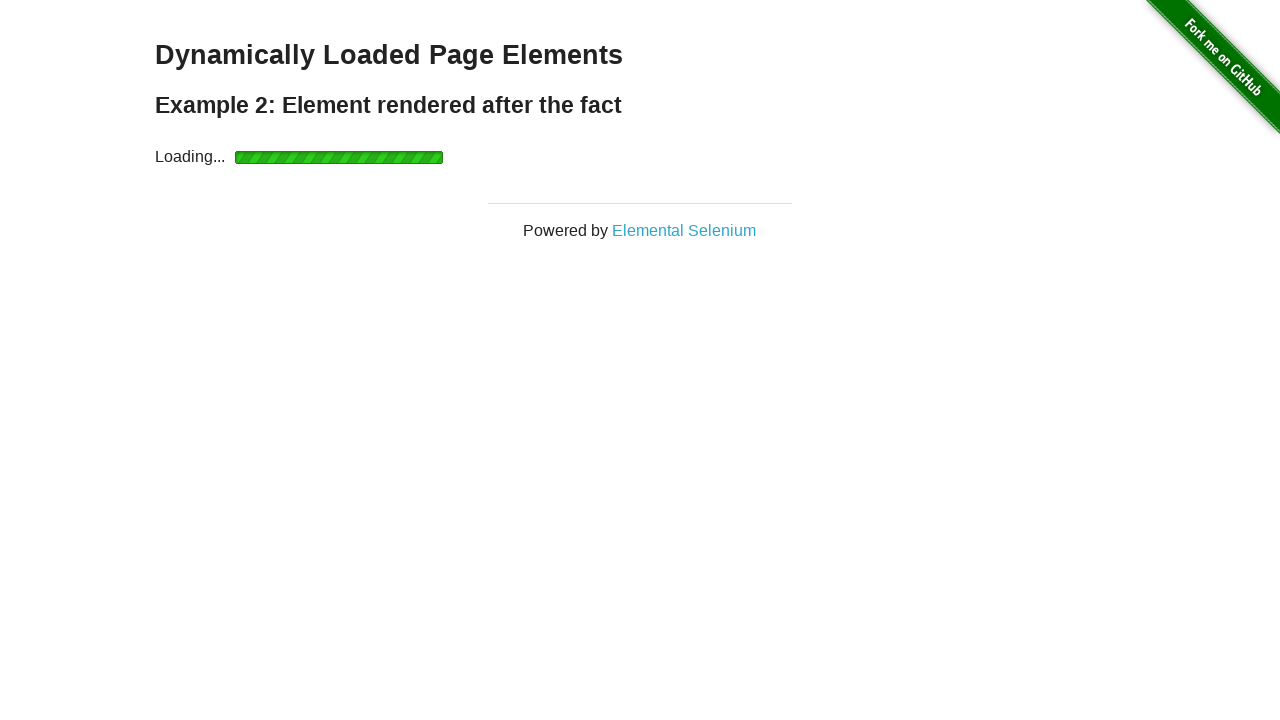

Finish element appeared on the page
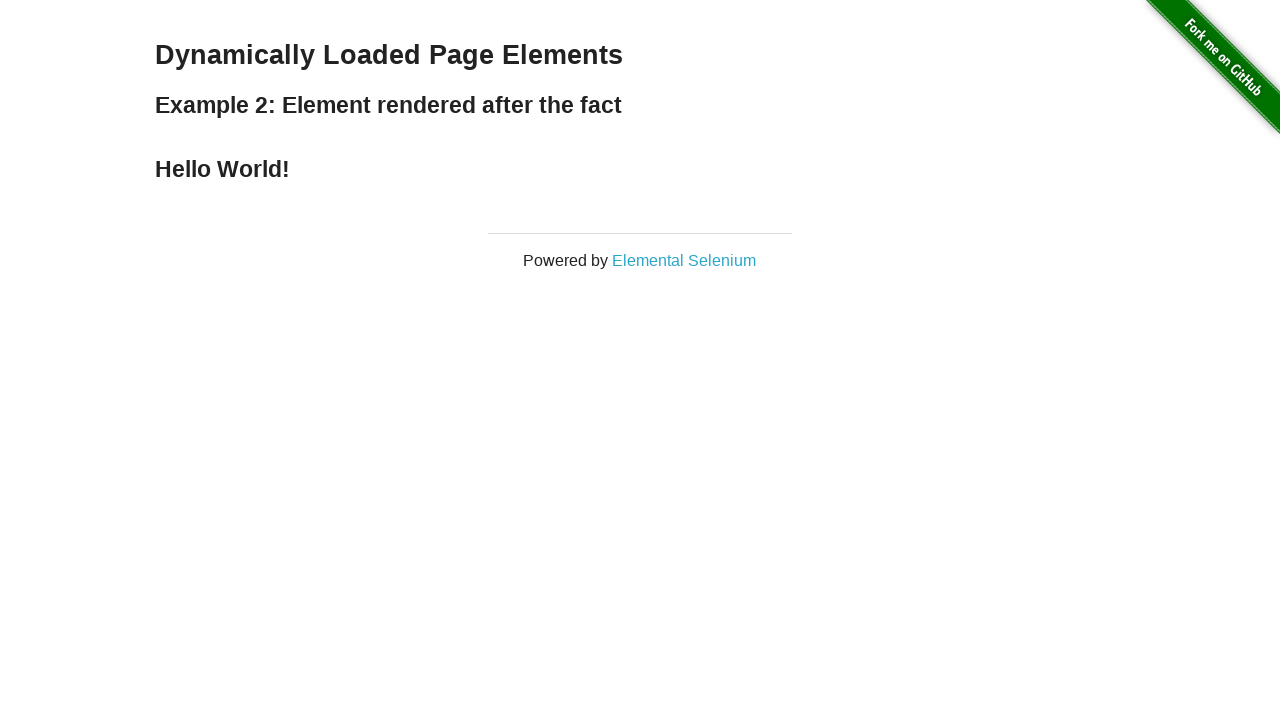

Hello World! text loaded in the finish element
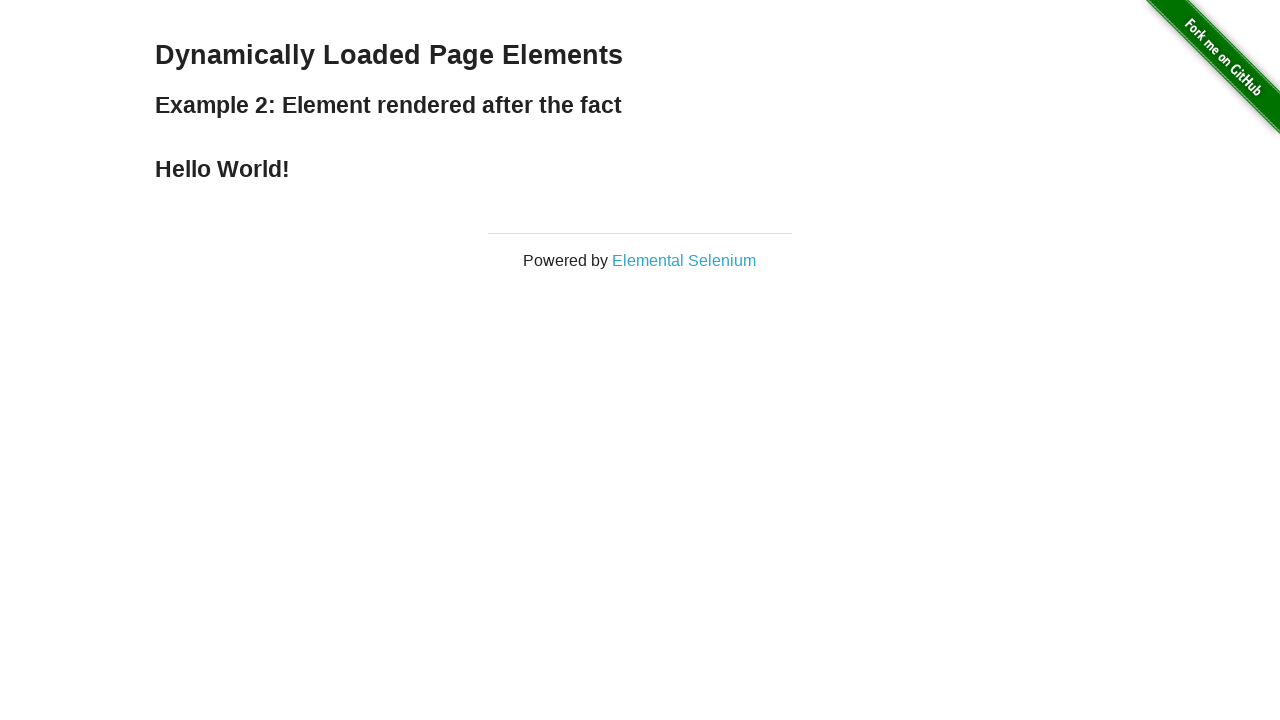

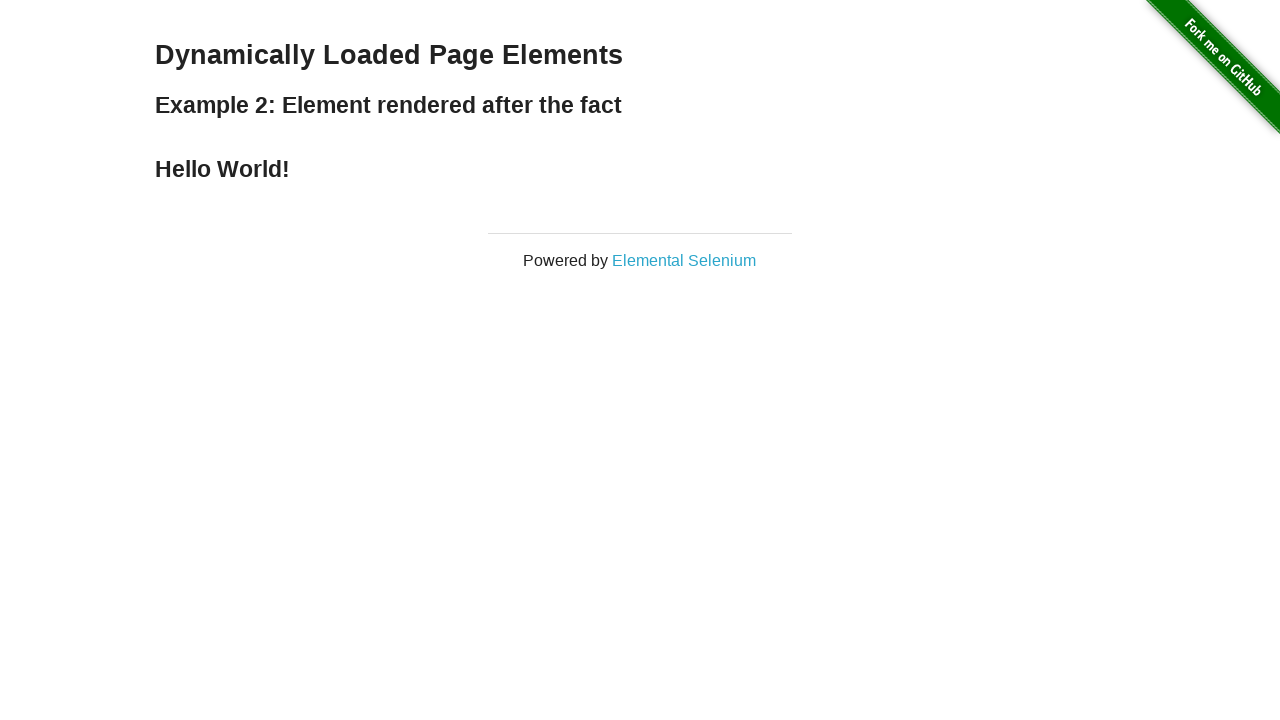